Tests page refresh functionality by verifying the page title timestamp changes after refresh

Starting URL: http://www.compendiumdev.co.uk/selenium/refresh.php

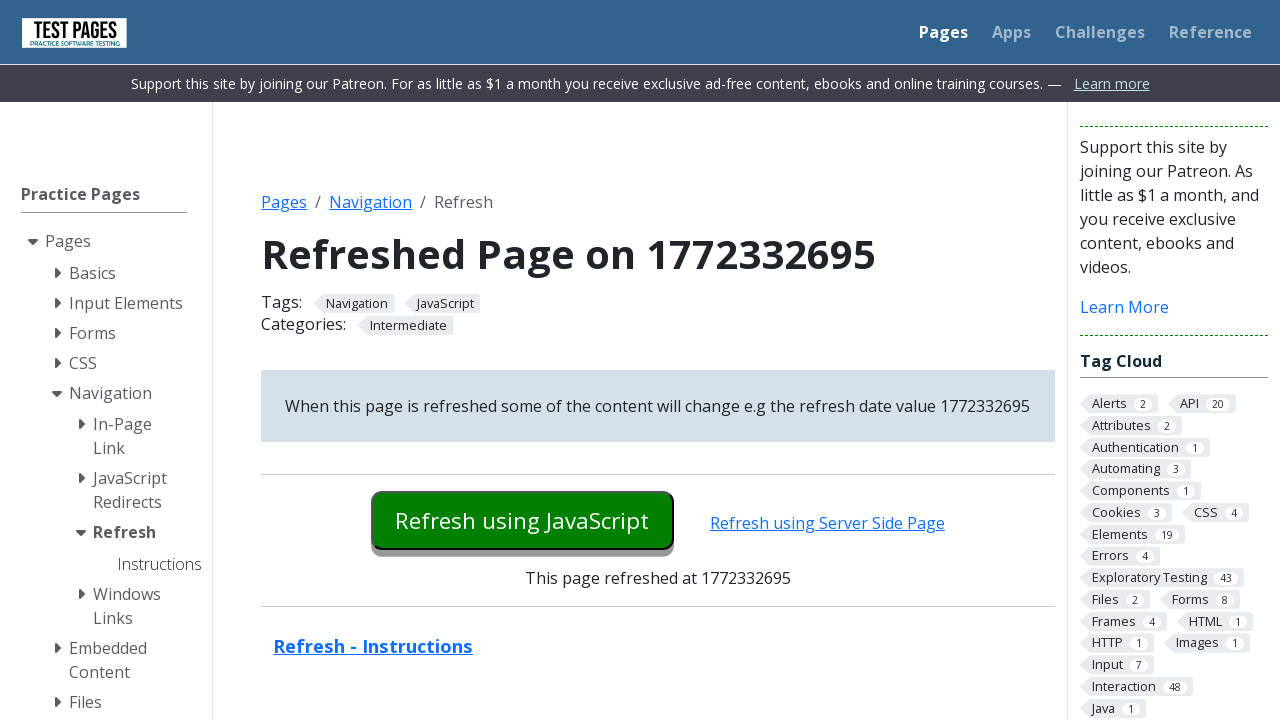

Waited for page to load (domcontentloaded)
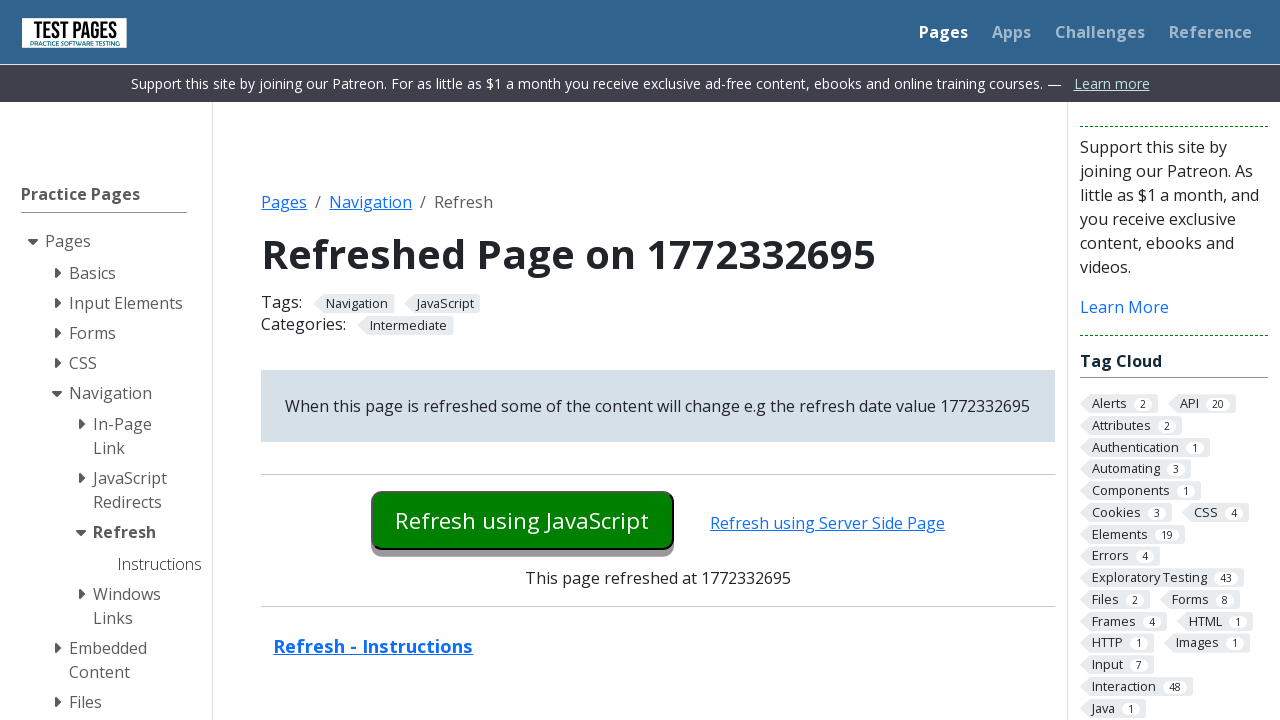

Retrieved initial page title: Refreshed Page on 1772332695
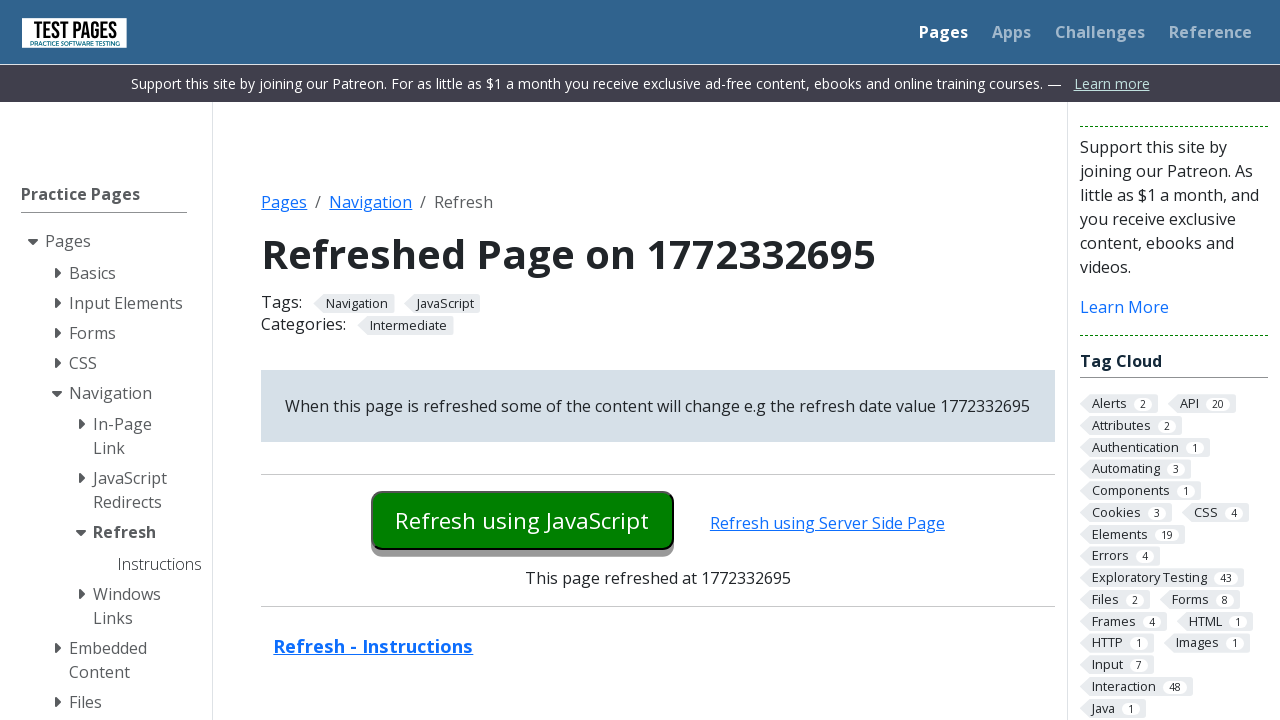

Verified page title starts with 'Refreshed Page on '
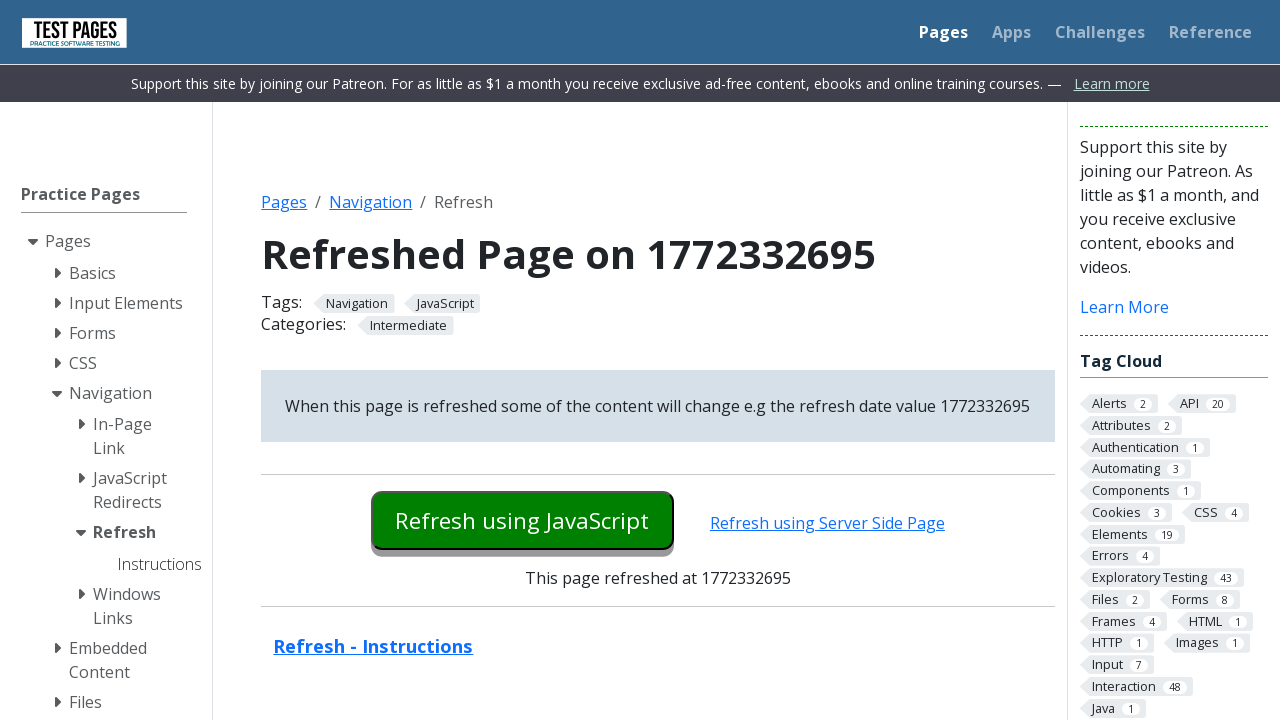

Extracted start time from title: 1772332695
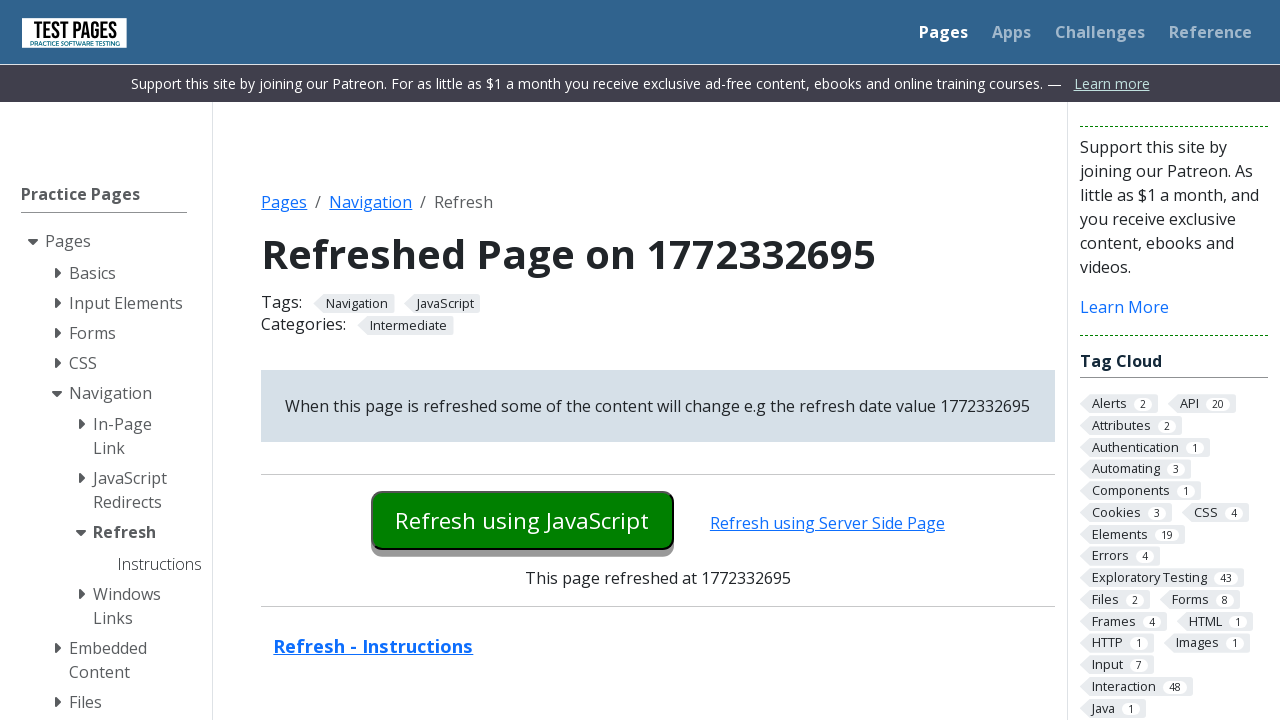

Waited 2 seconds to allow time to pass
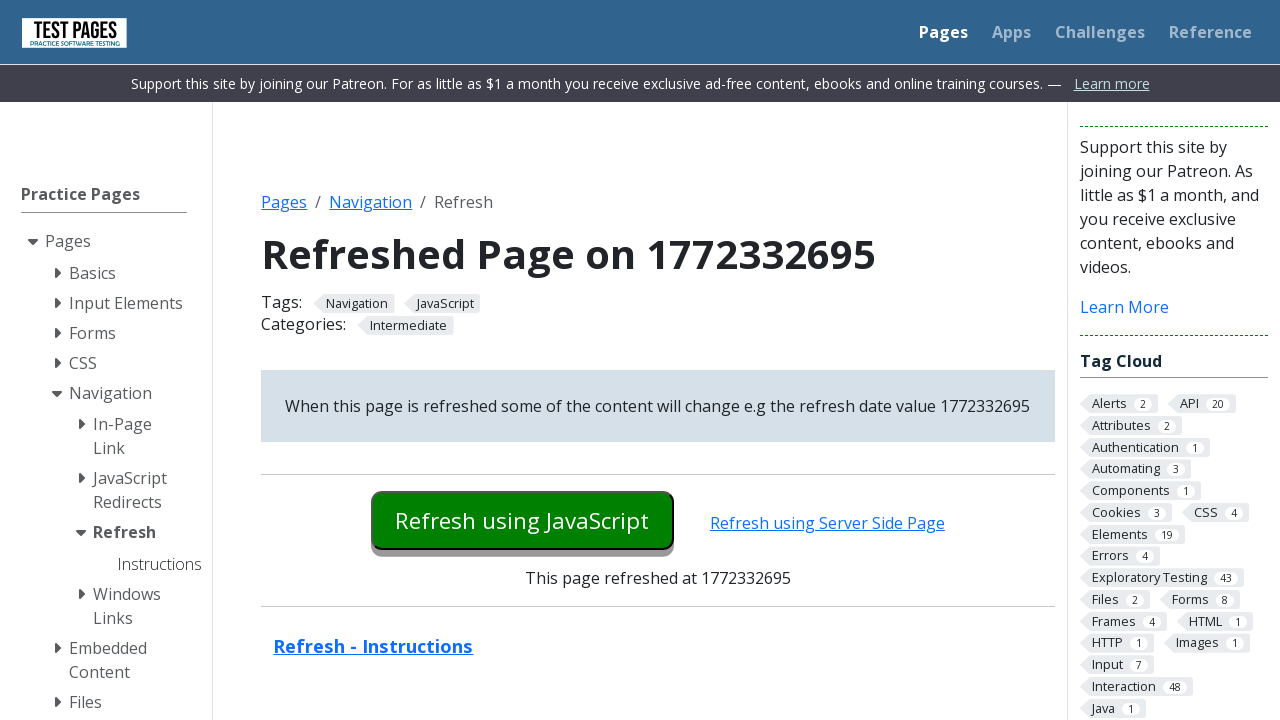

Reloaded the page
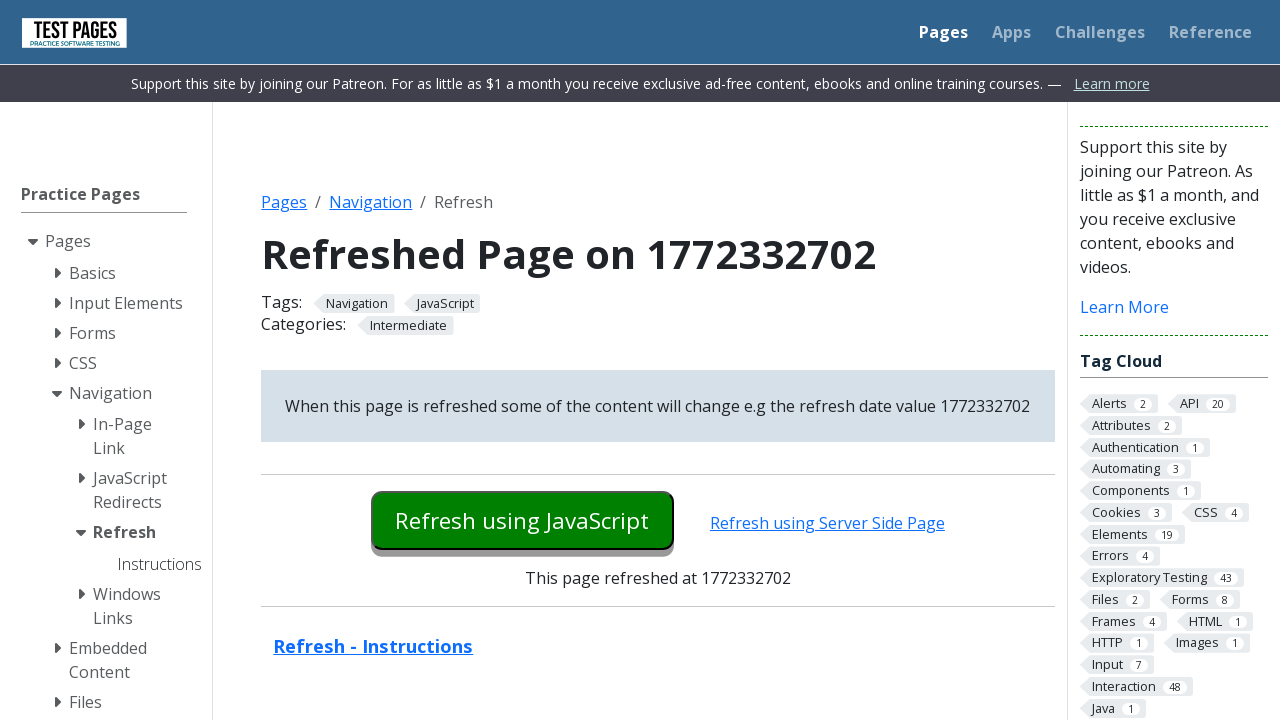

Waited for refreshed page to load (domcontentloaded)
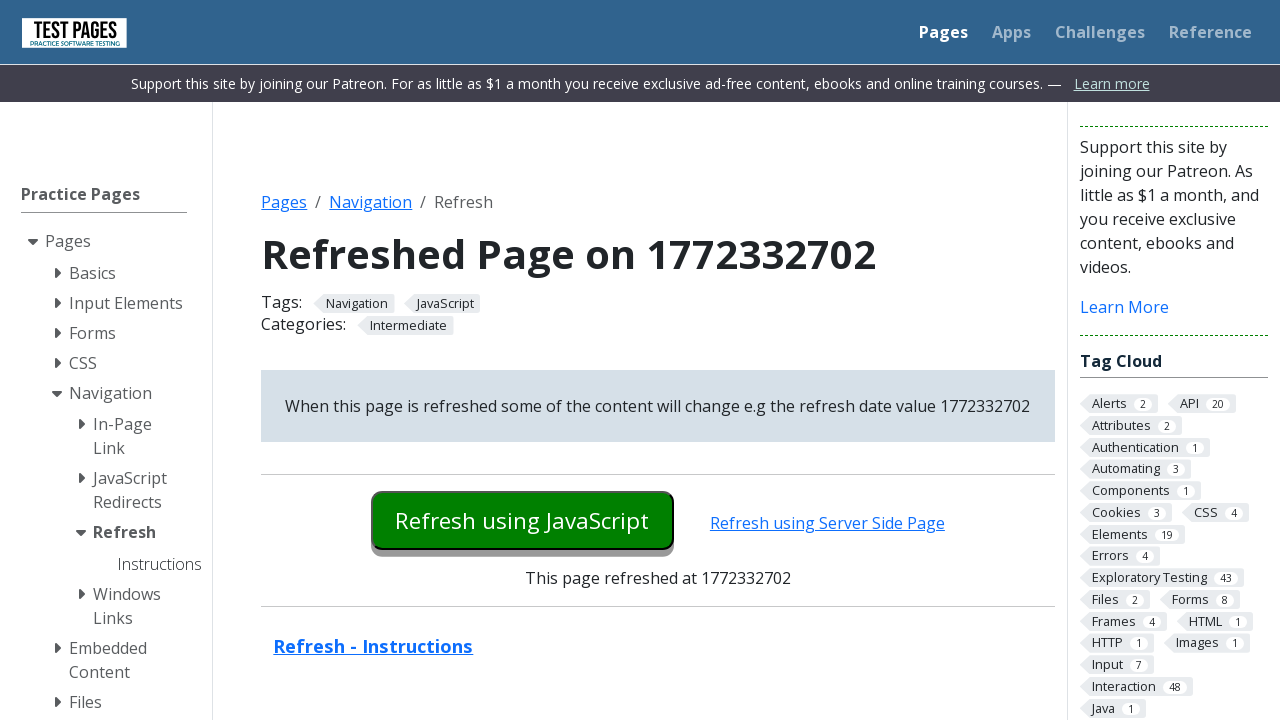

Verified page title changed after refresh
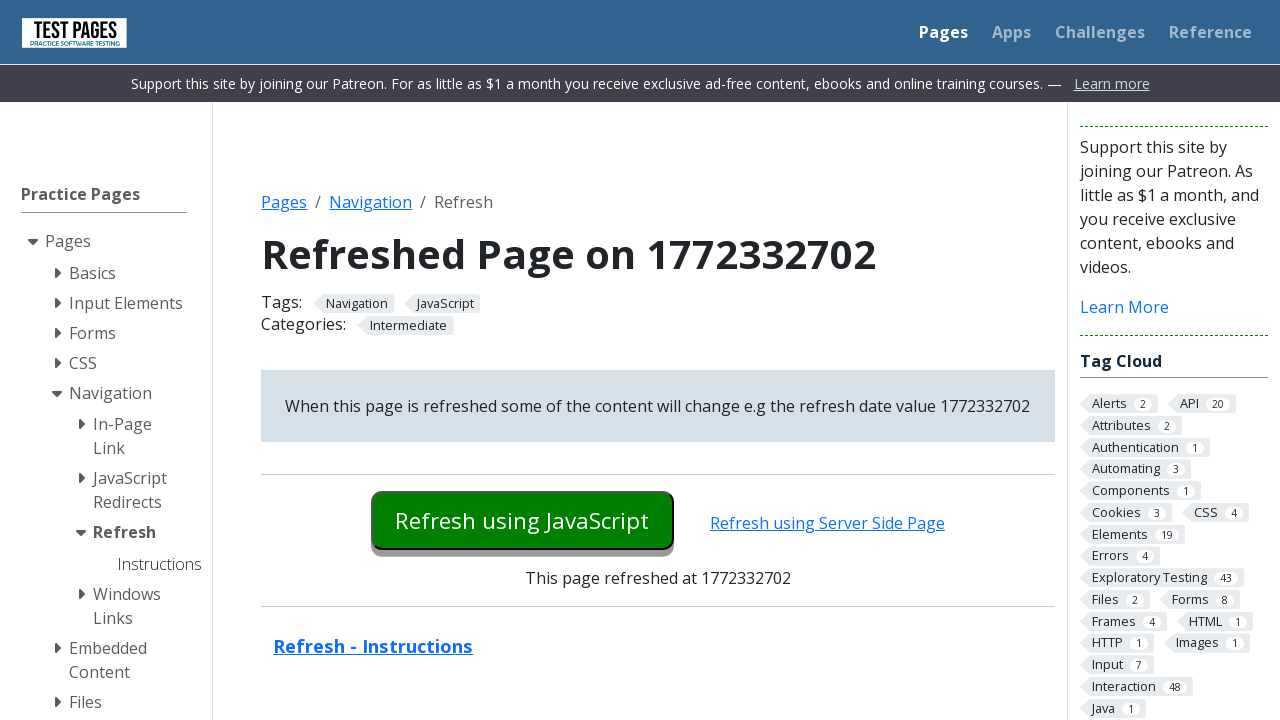

Retrieved new page title: Refreshed Page on 1772332702
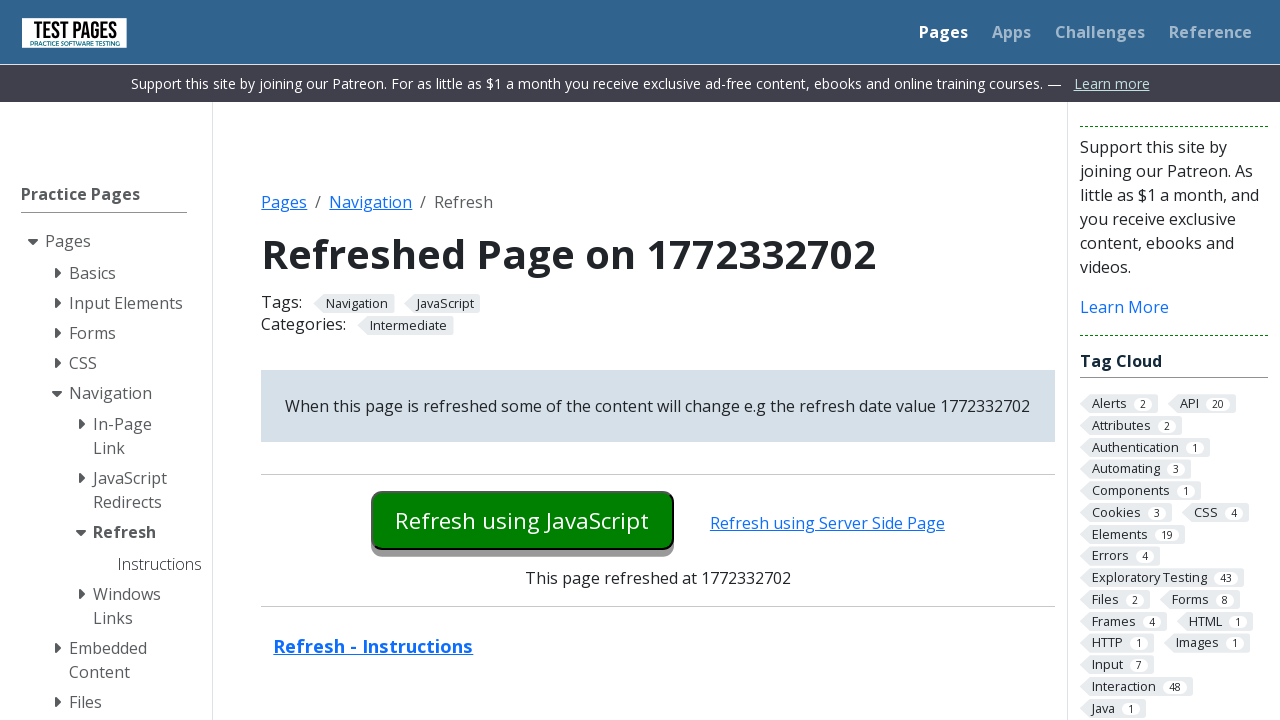

Extracted end time from new title: 1772332702
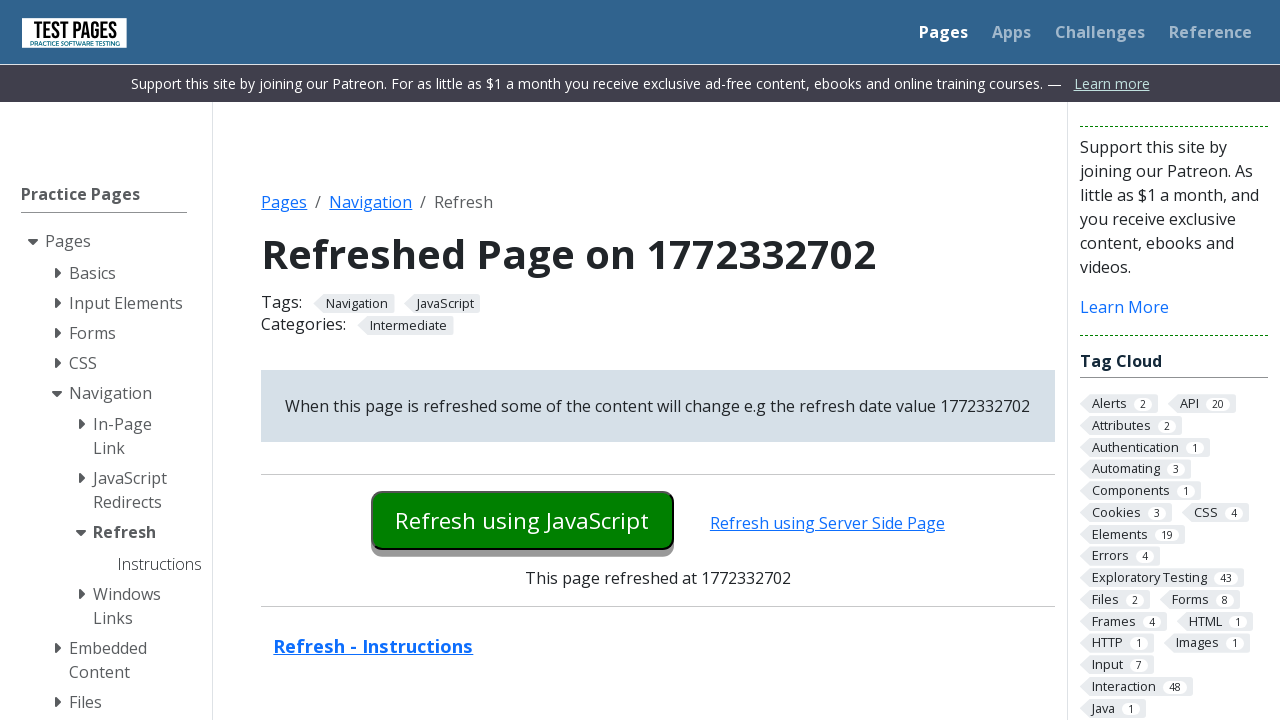

Verified end time (1772332702) is greater than start time (1772332695)
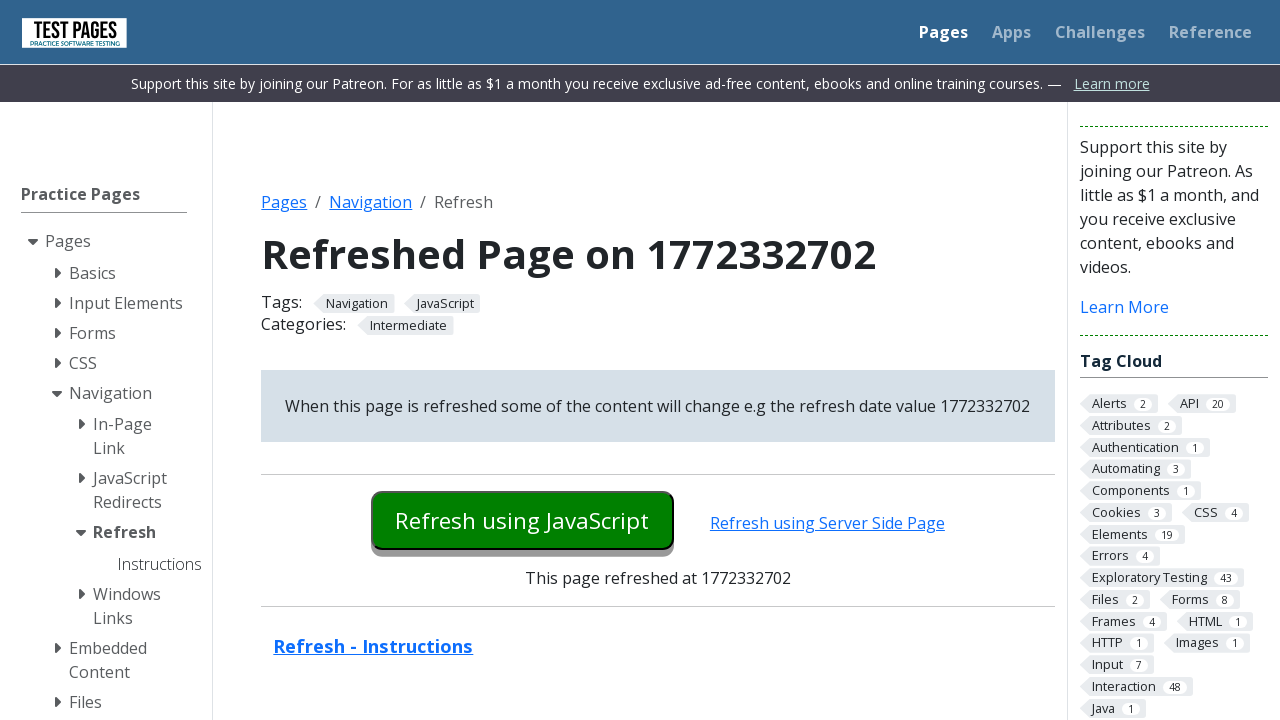

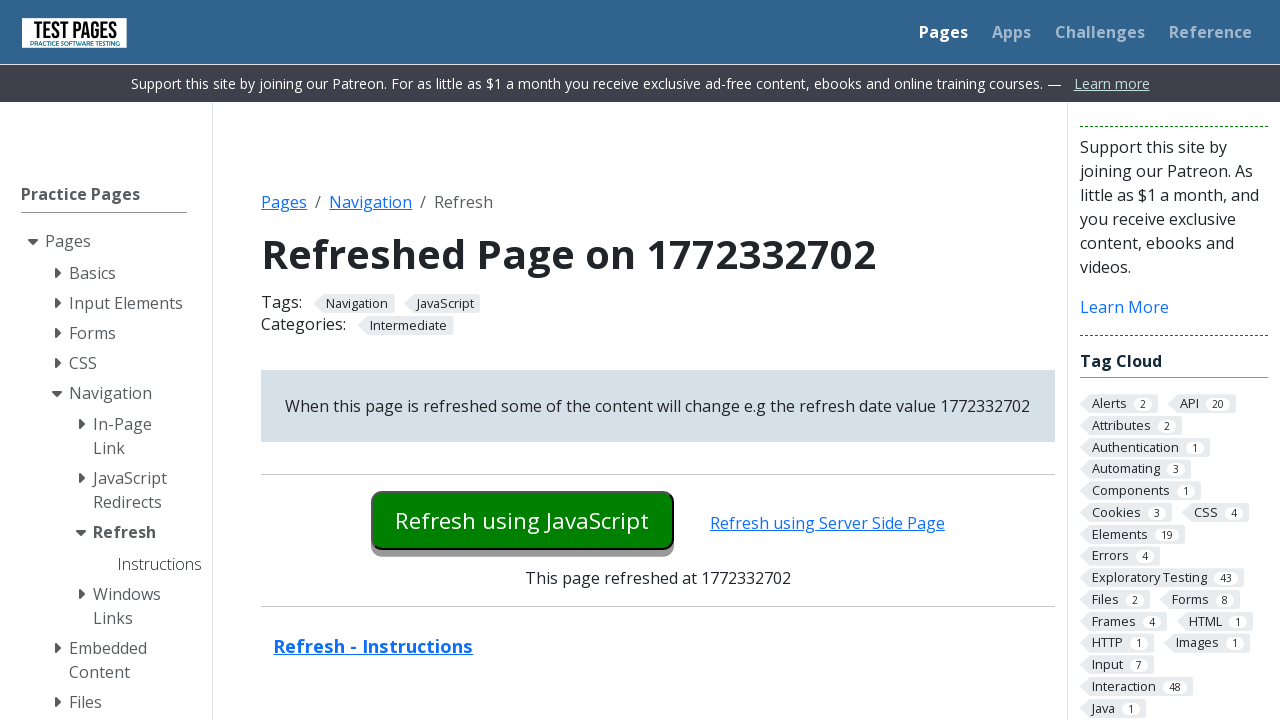